Tests a dynamic pricing page by waiting for a specific price to appear, booking an item, and solving a mathematical challenge

Starting URL: http://suninjuly.github.io/explicit_wait2.html

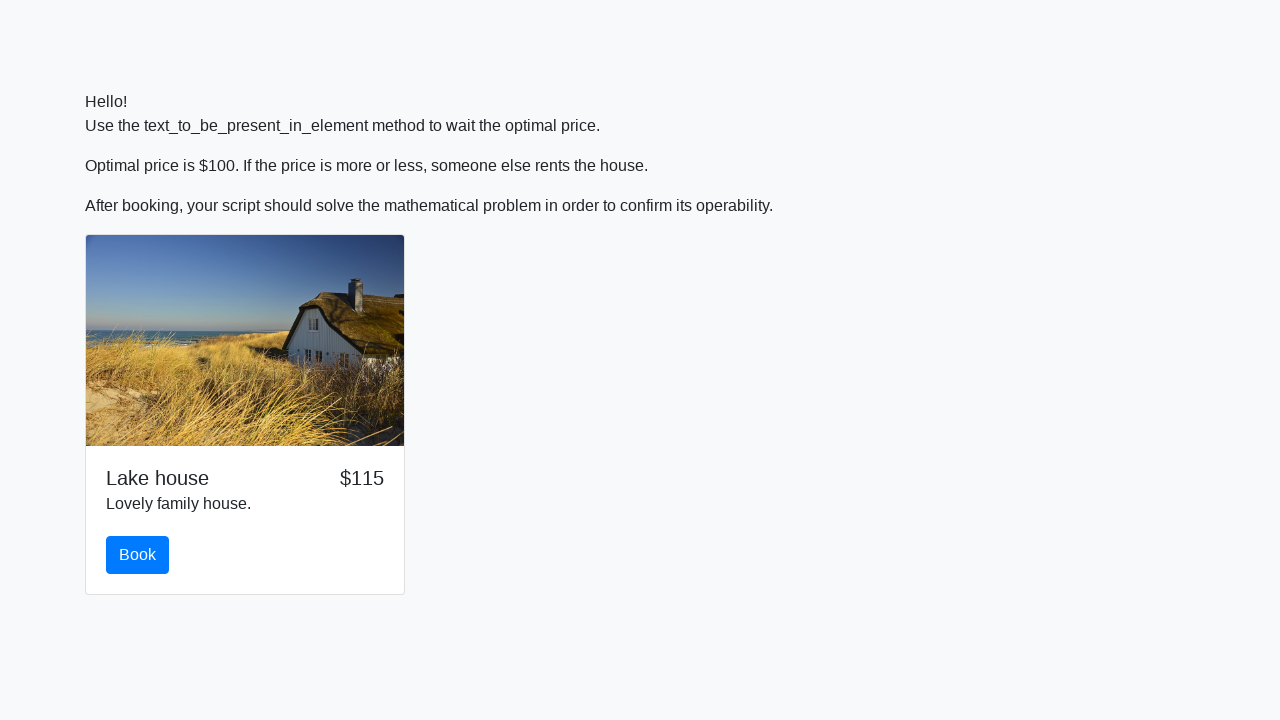

Waited for price to reach $100
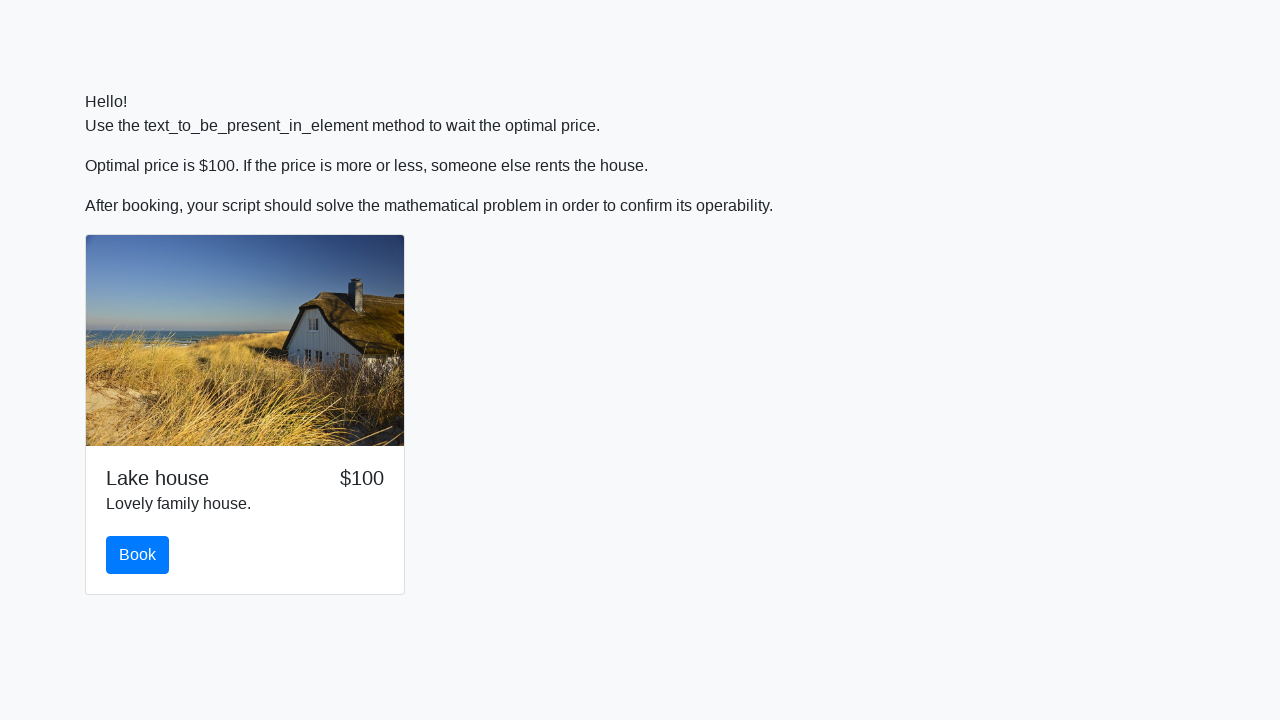

Clicked the book button at (138, 555) on #book
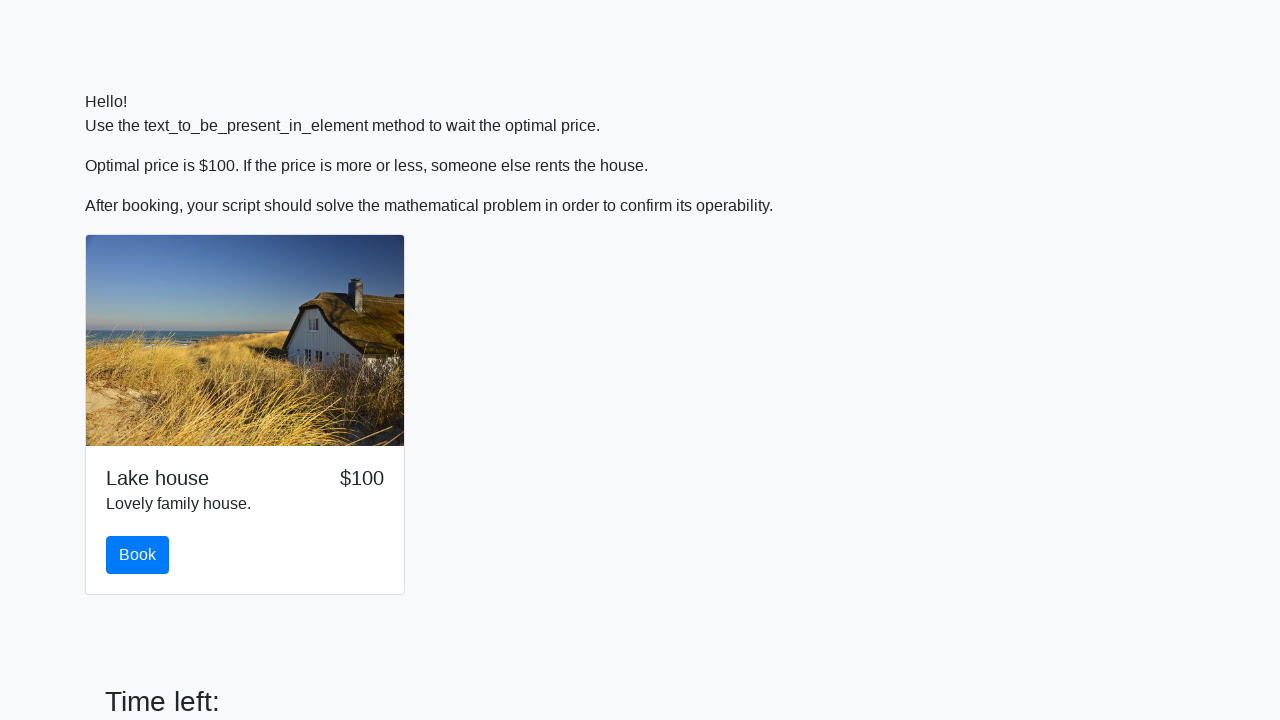

Scrolled down to reveal the form
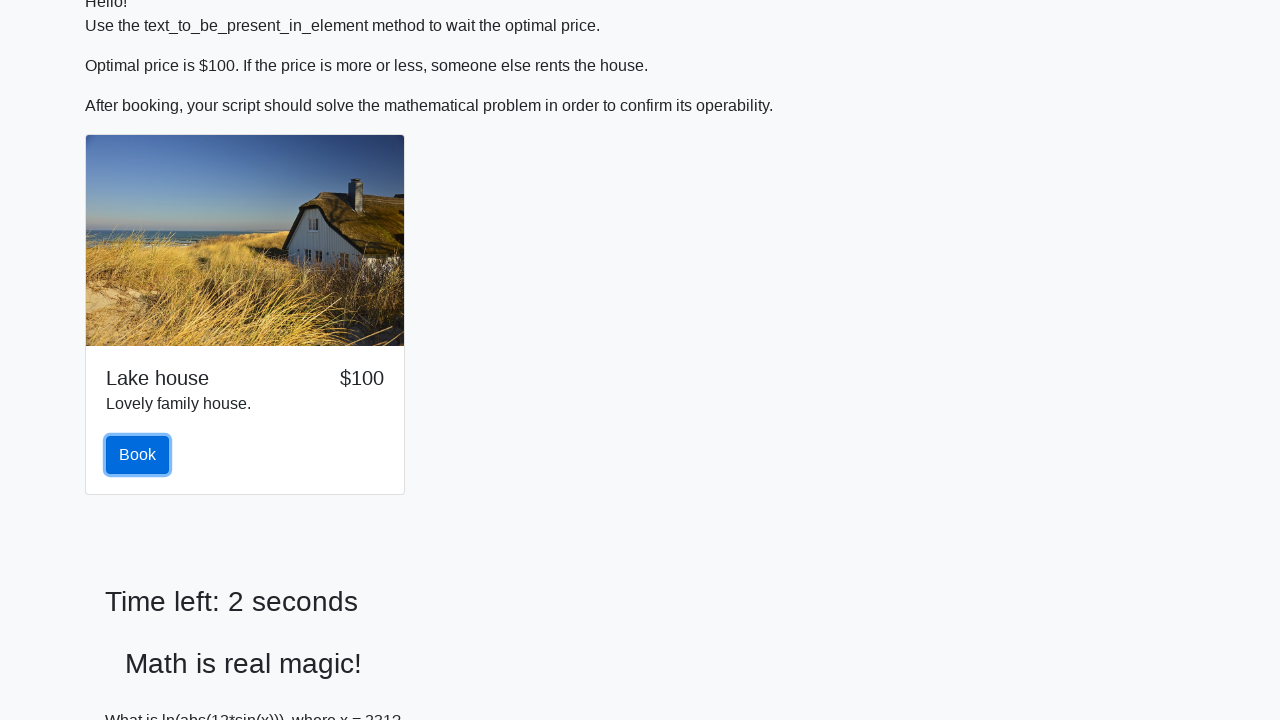

Retrieved input value for calculation: 231
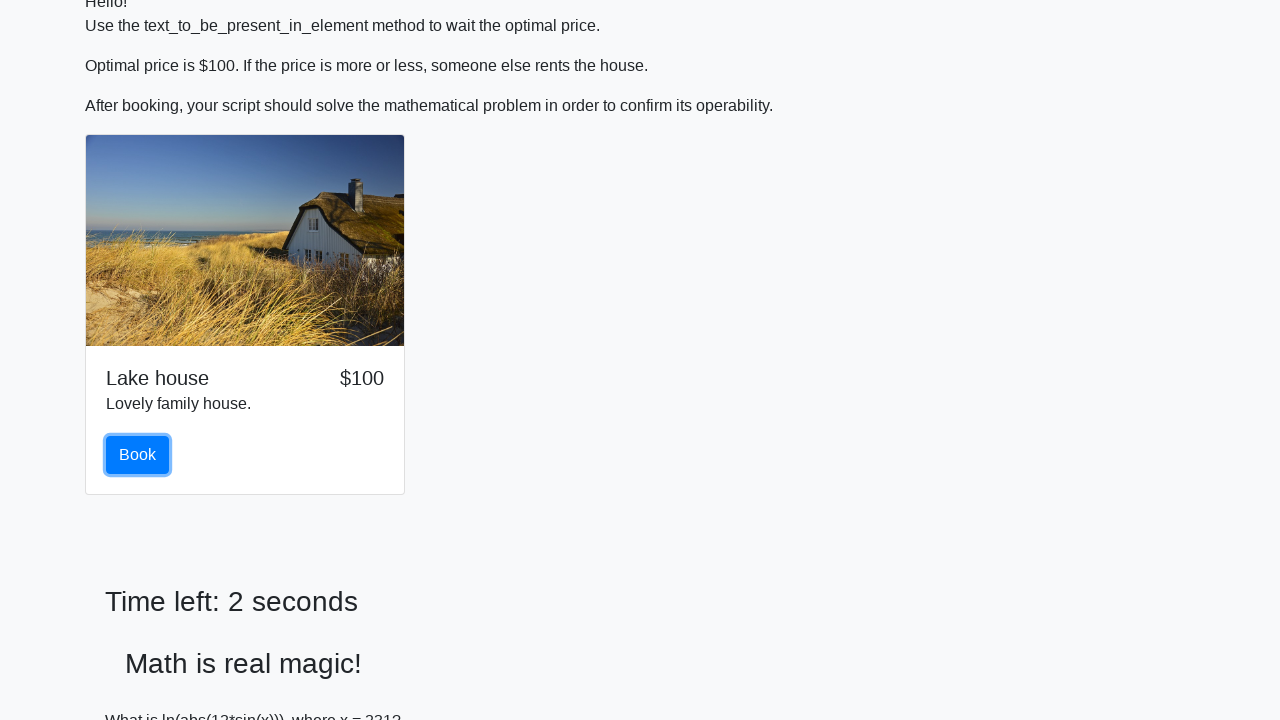

Calculated mathematical answer: 2.4805814995543063
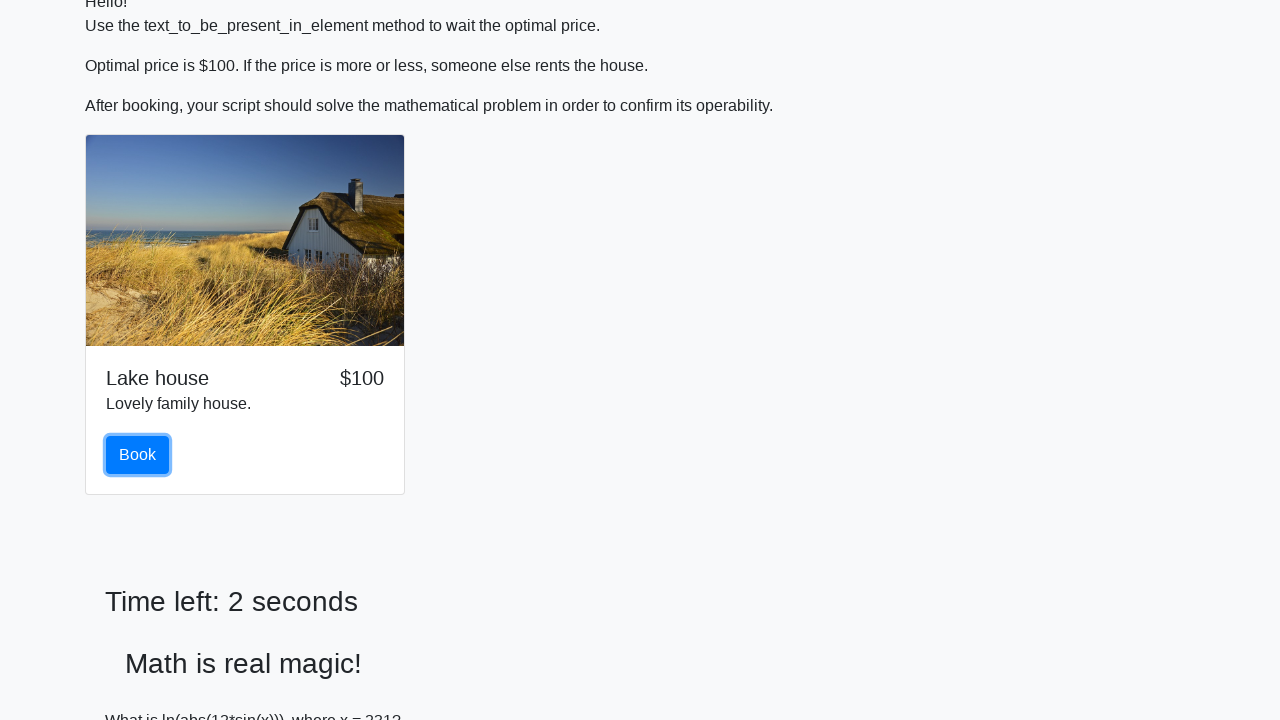

Filled in the calculated answer on #answer
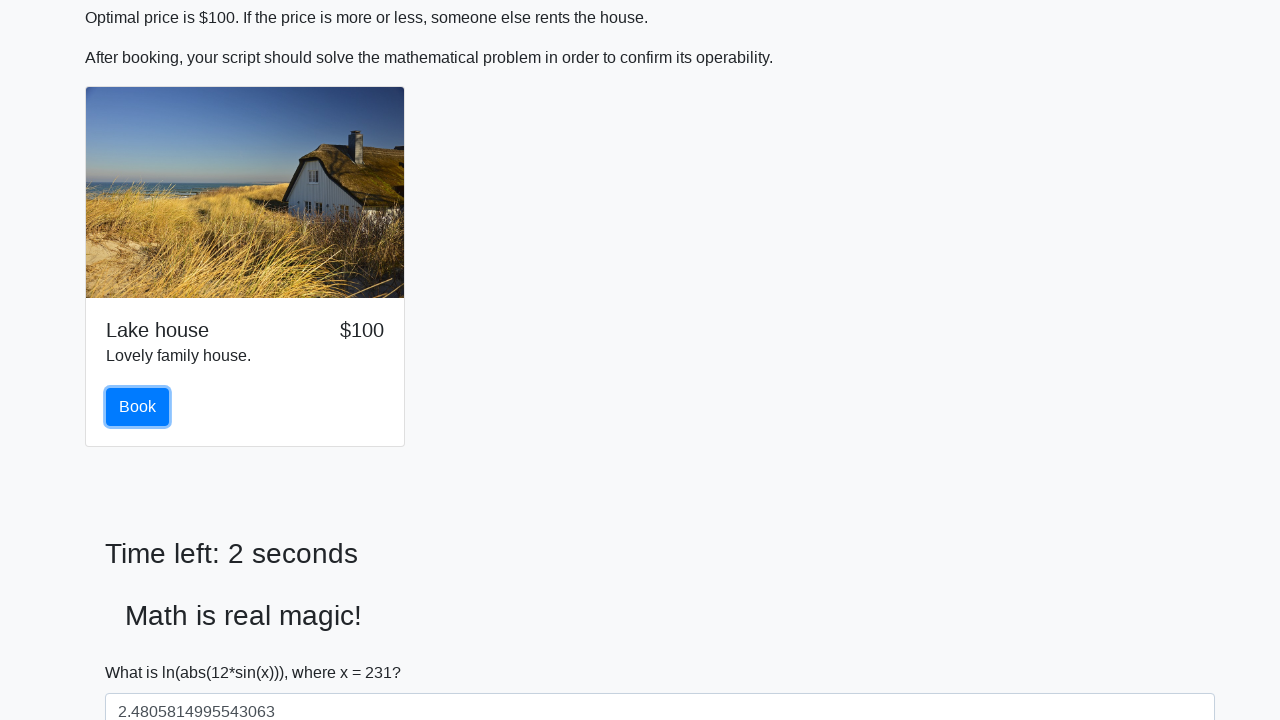

Clicked the solve button to submit the answer at (143, 651) on #solve
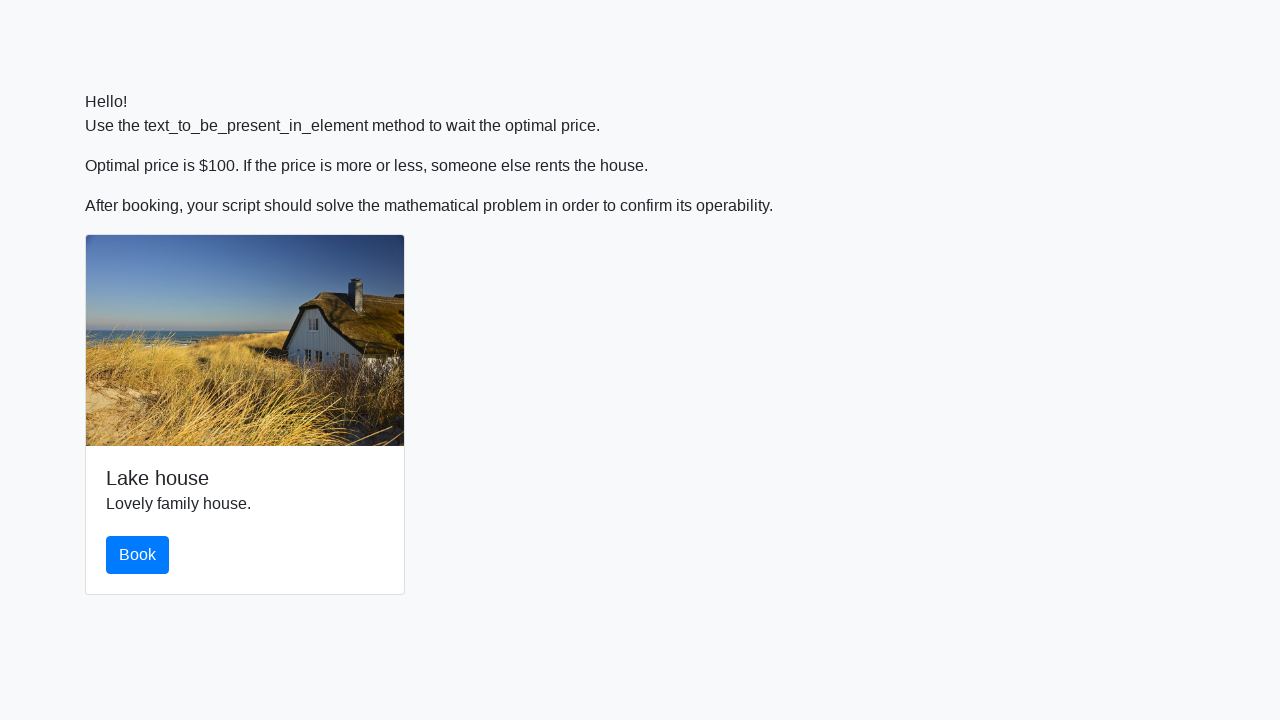

Waited 2 seconds for result to appear
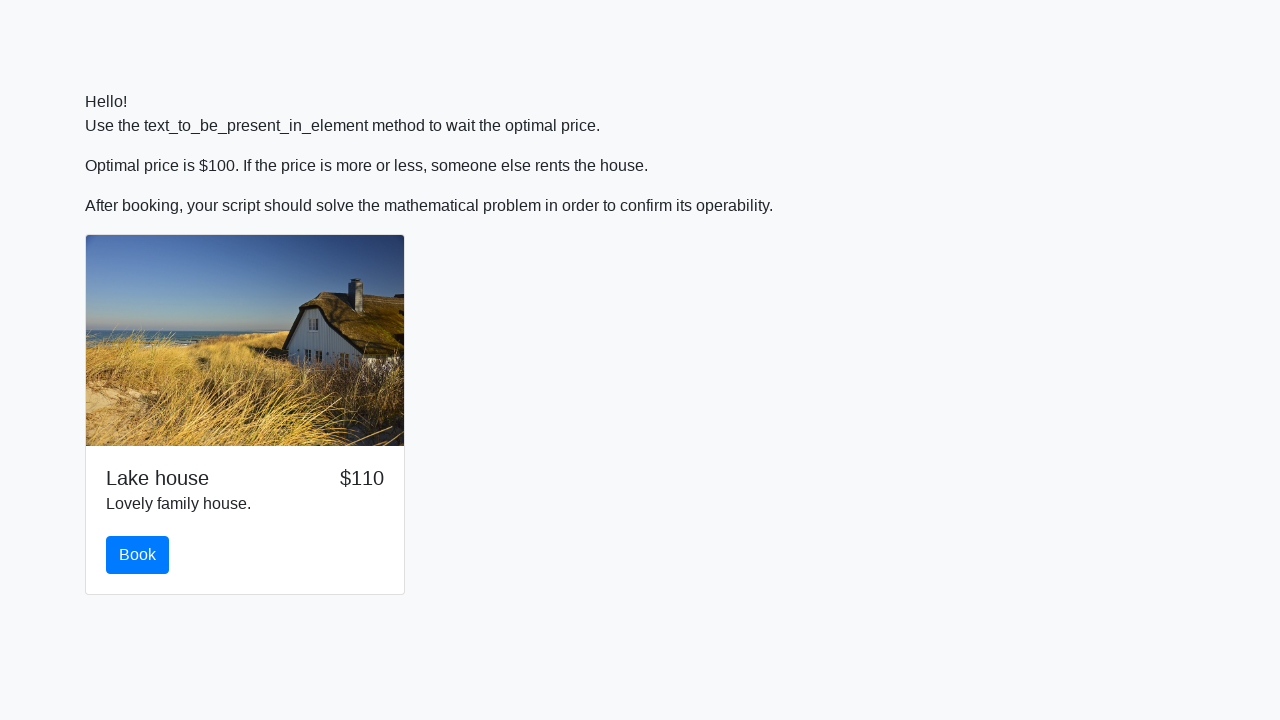

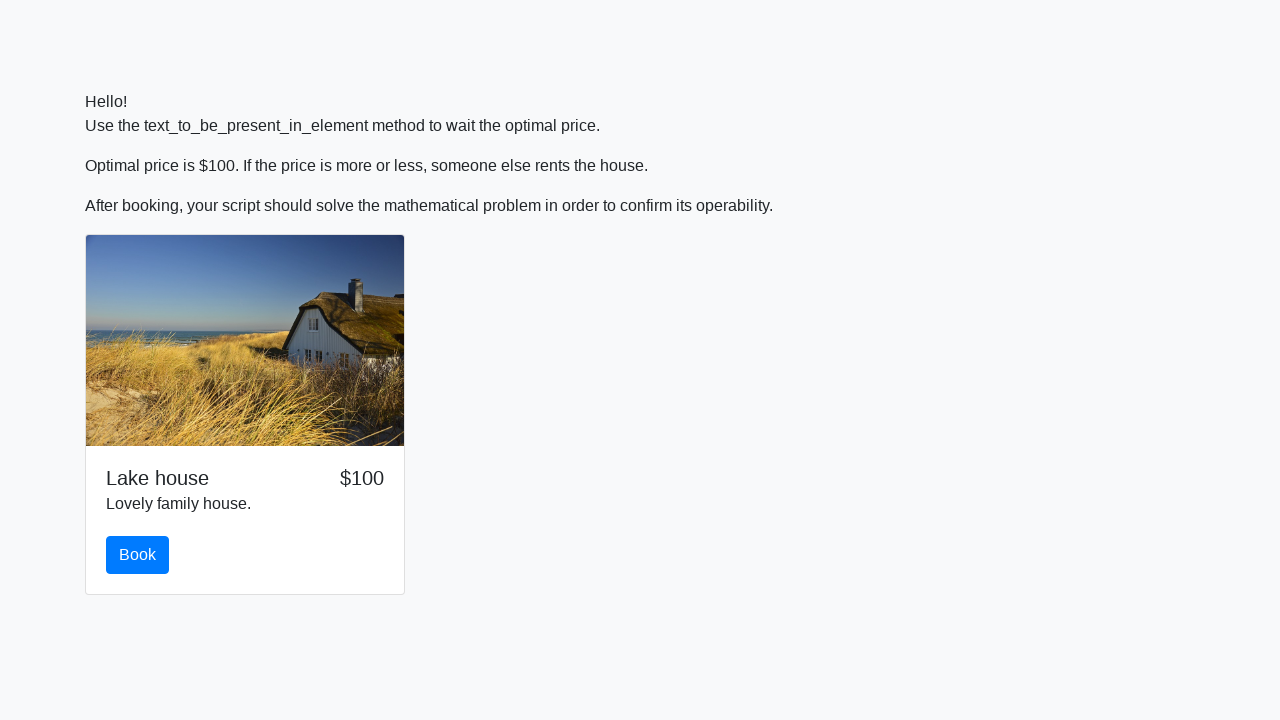